Tests the progress bar functionality by clicking the start/stop button to trigger the progress bar animation

Starting URL: https://demoqa.com/progress-bar

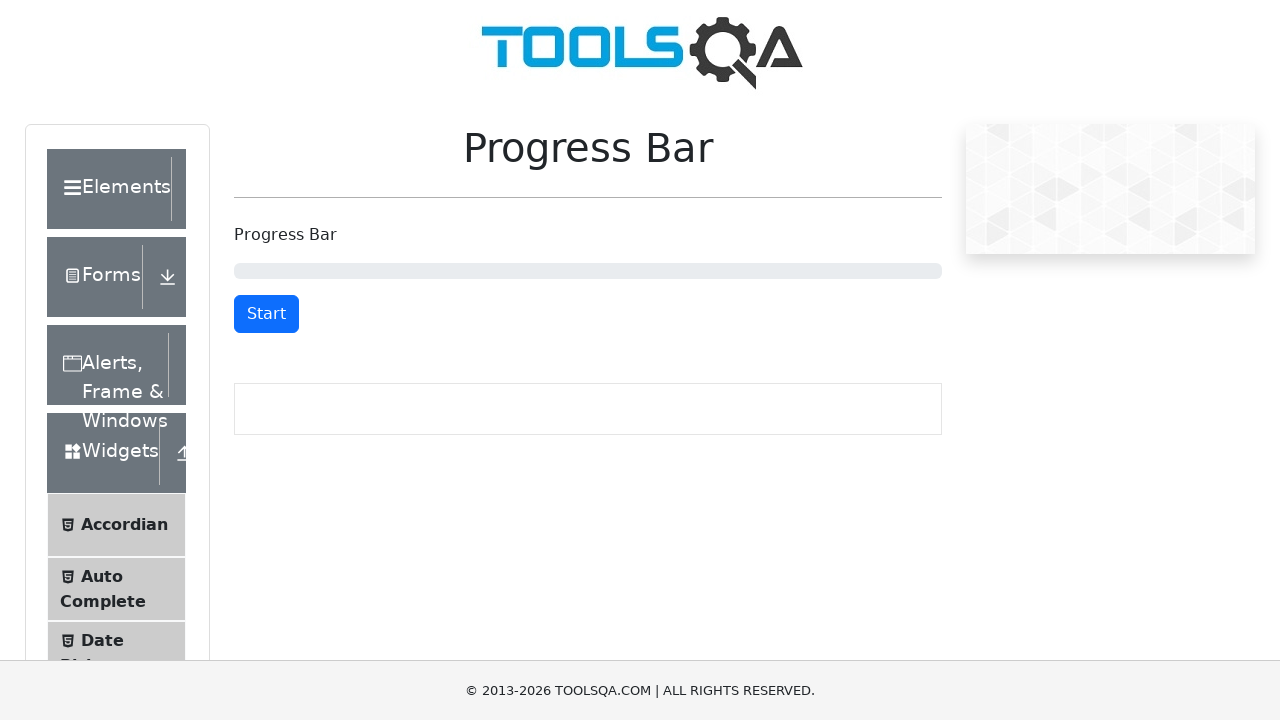

Navigated to progress bar demo page
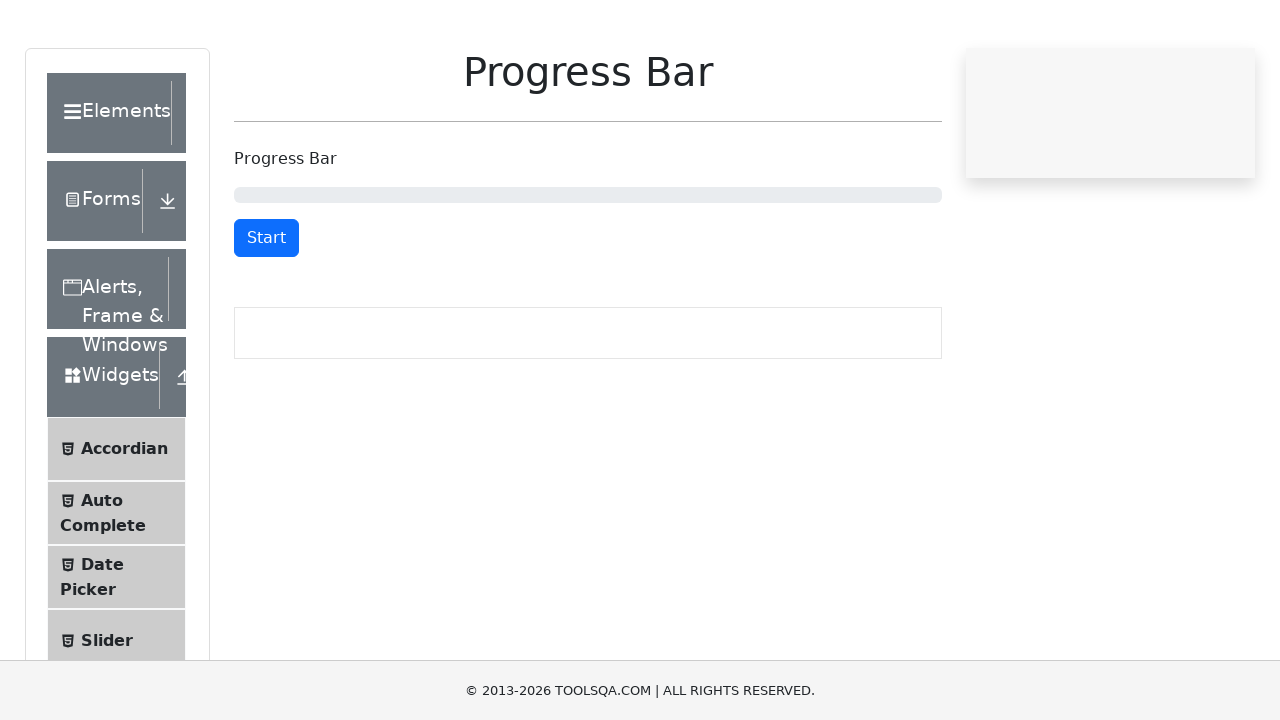

Clicked start/stop button to trigger progress bar animation at (266, 314) on #startStopButton
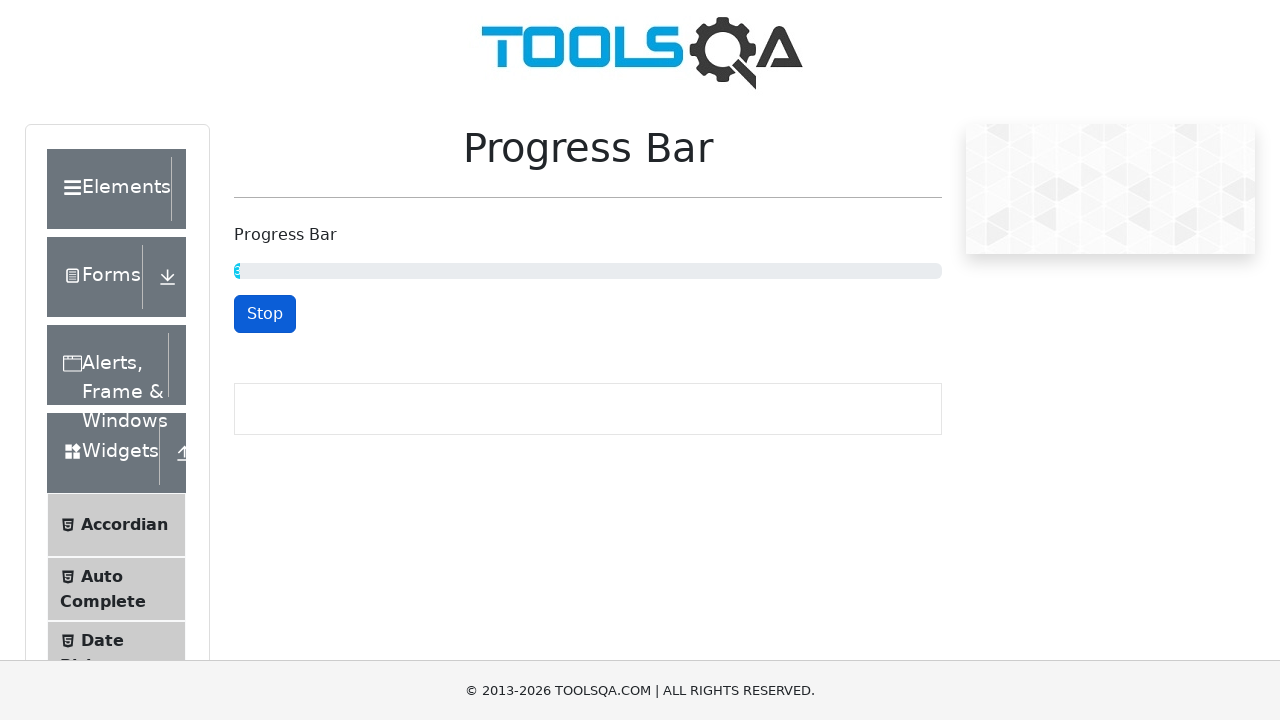

Progress bar element loaded
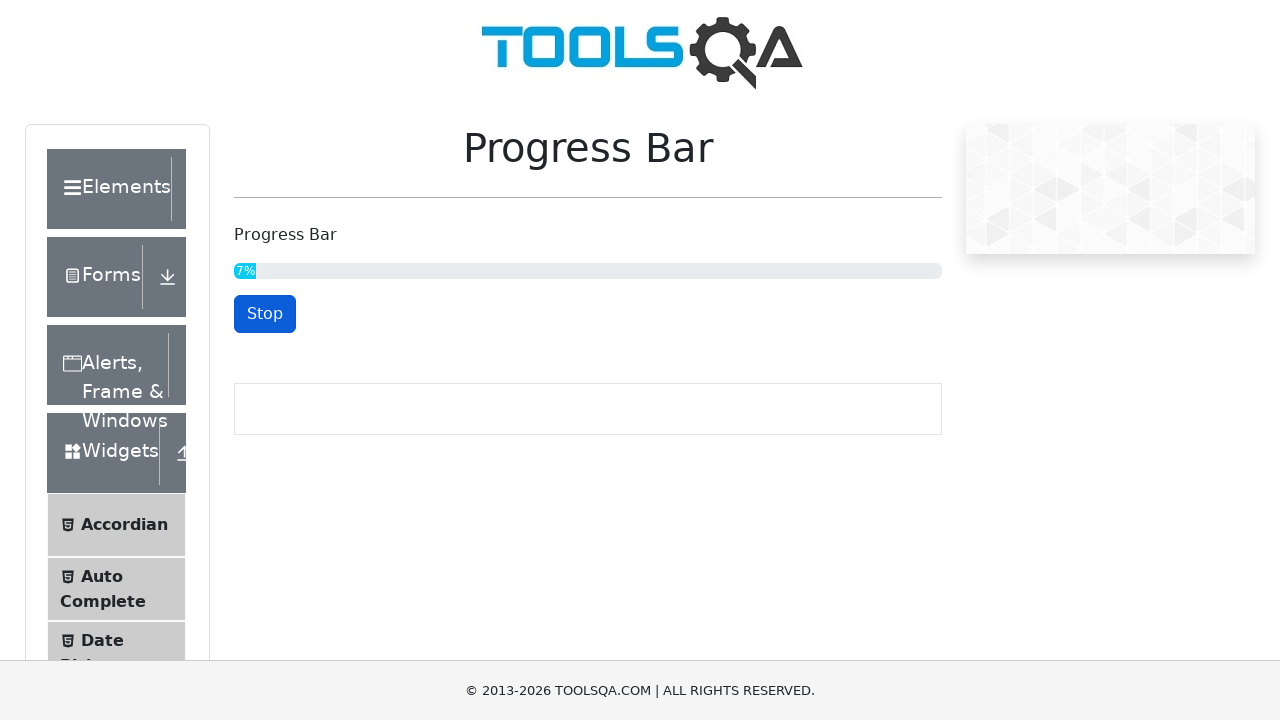

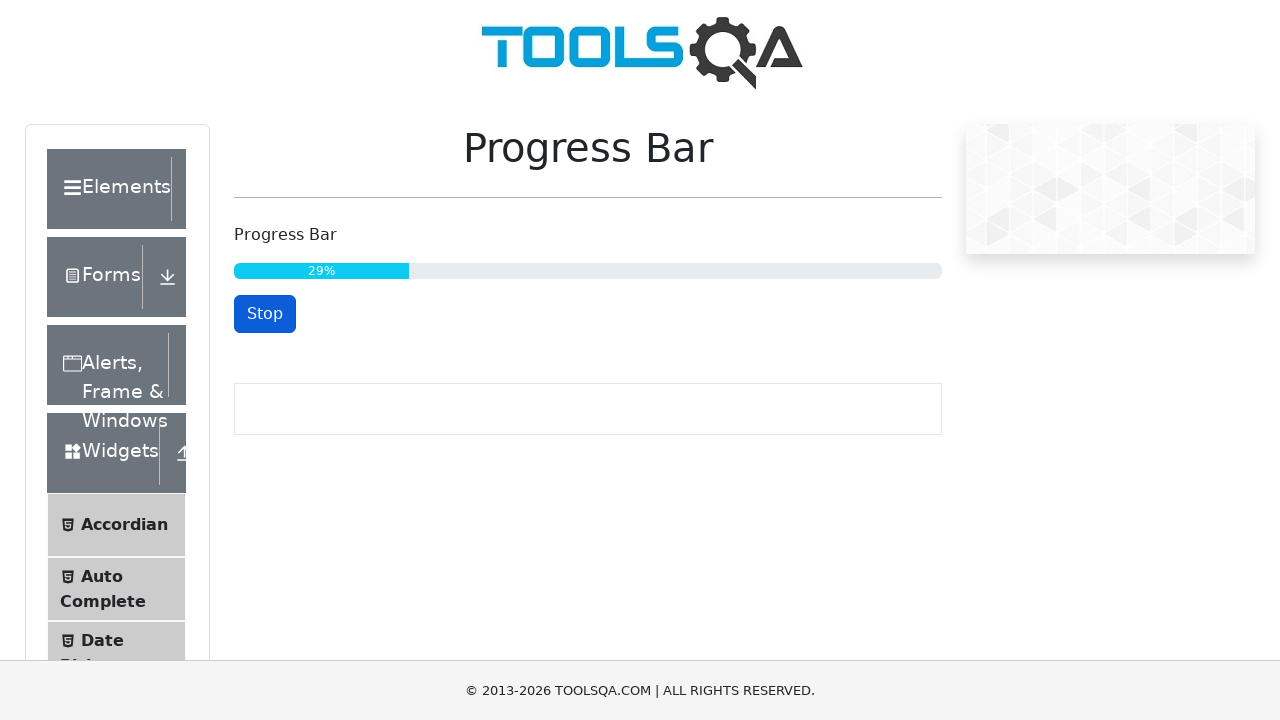